Tests multiple window handling by navigating to the Multiple Windows page, clicking a link that opens a new window, switching between the parent and child windows, and verifying content in each window.

Starting URL: http://the-internet.herokuapp.com/

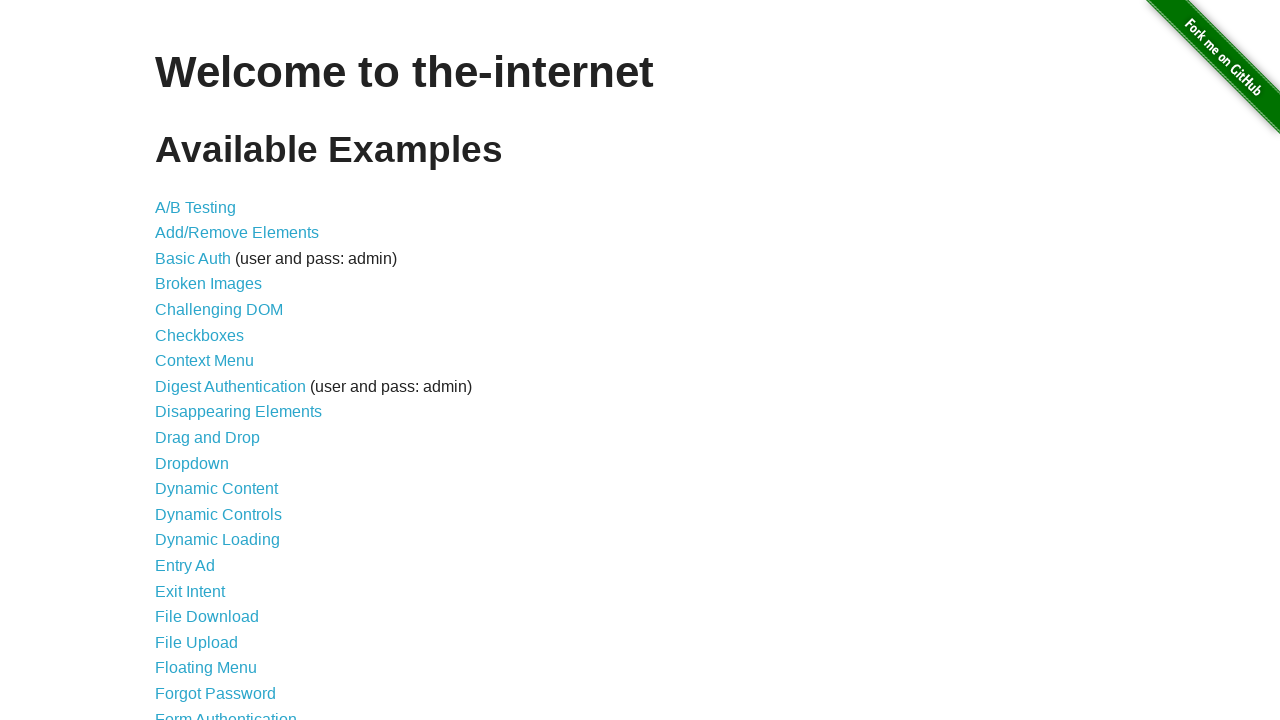

Clicked on 'Multiple Windows' link to navigate to the Multiple Windows page at (218, 369) on text=Multiple Windows
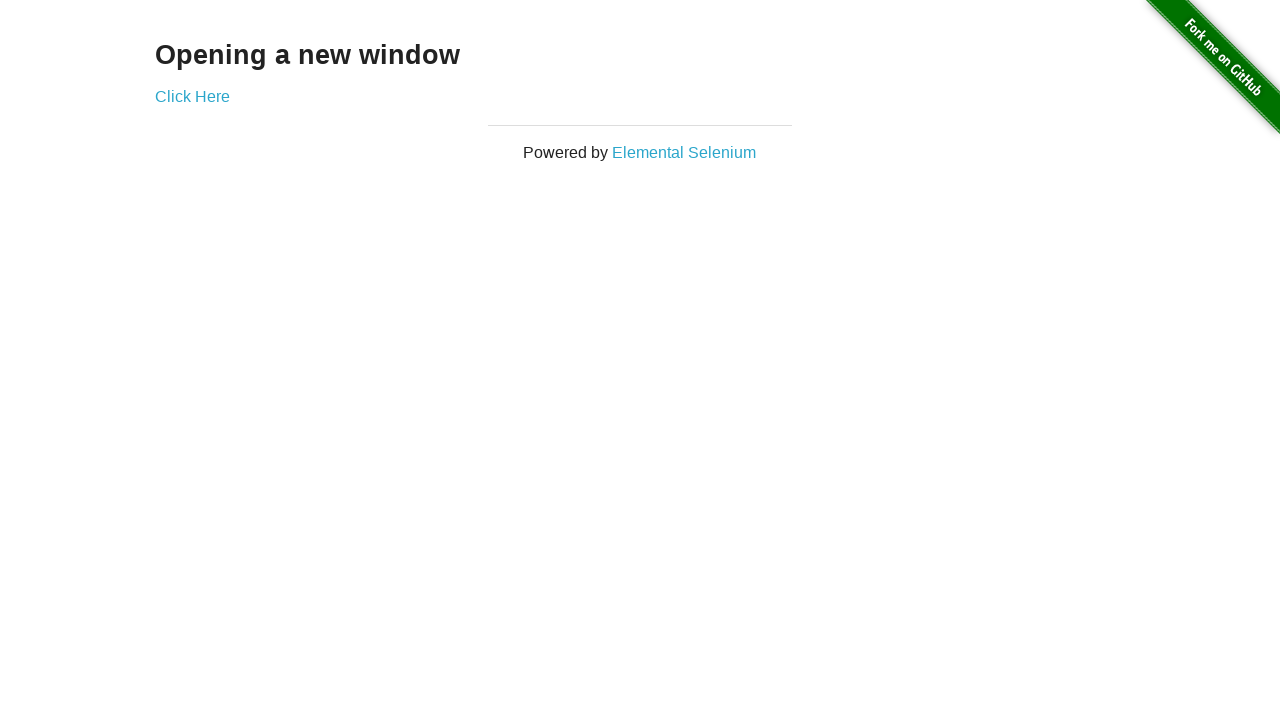

Clicked on link that opens a new window at (192, 96) on a[href*='windows']
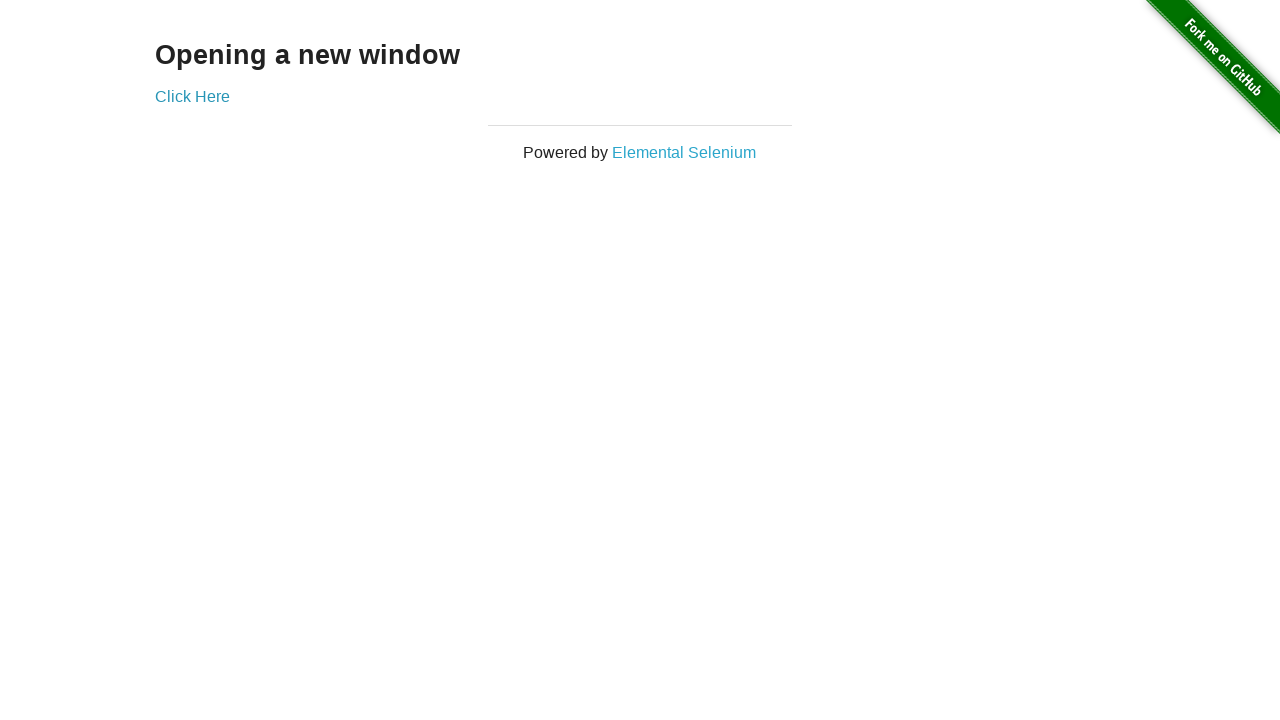

Captured new child window page object
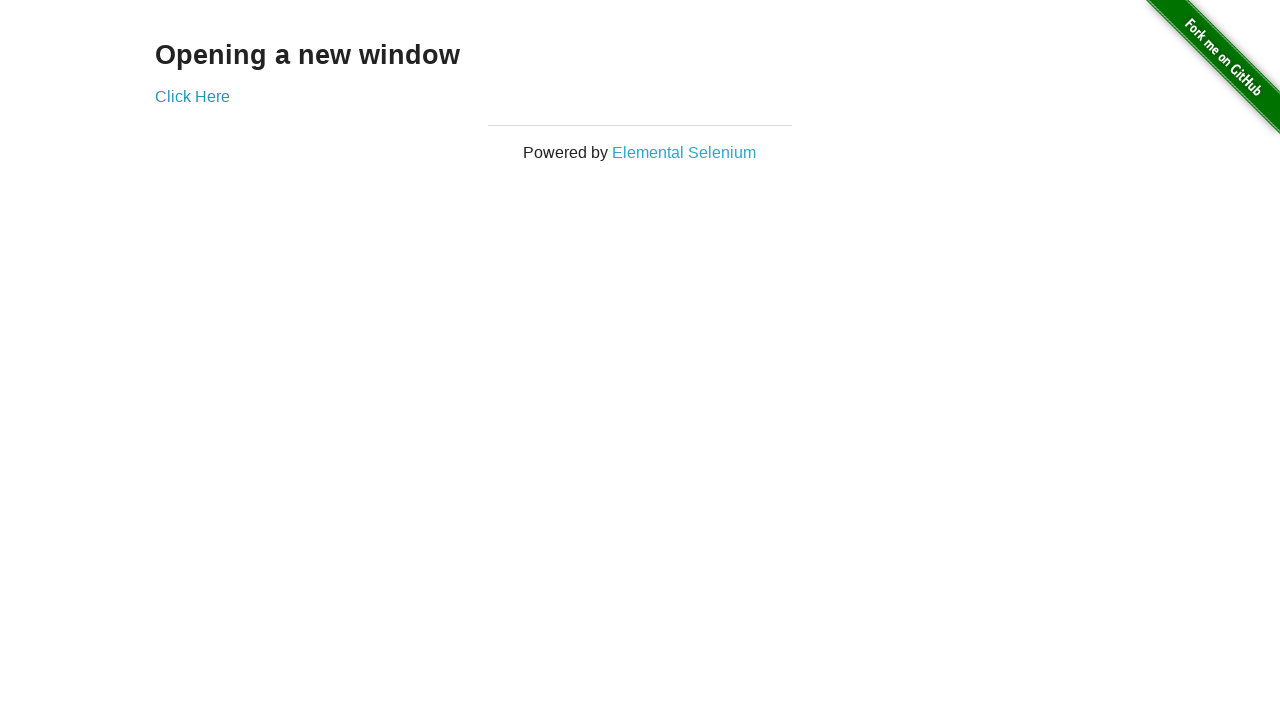

Waited for child window to fully load
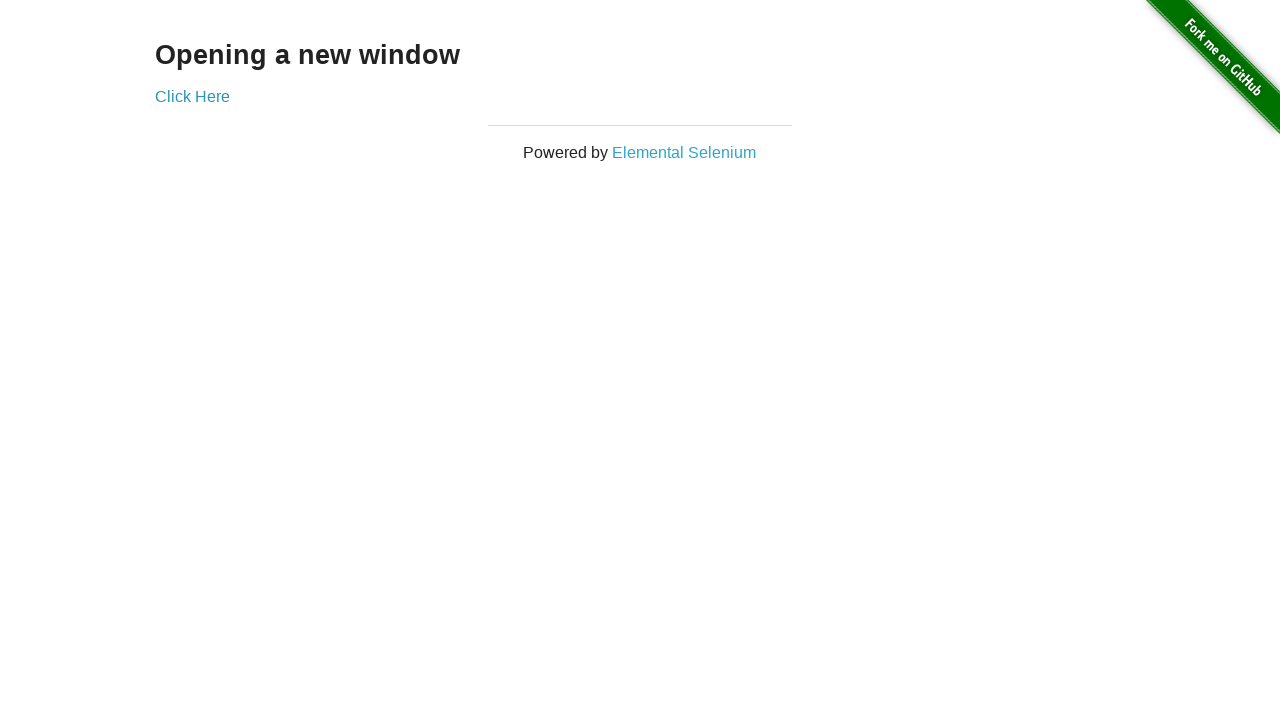

Retrieved heading from child window: New Window
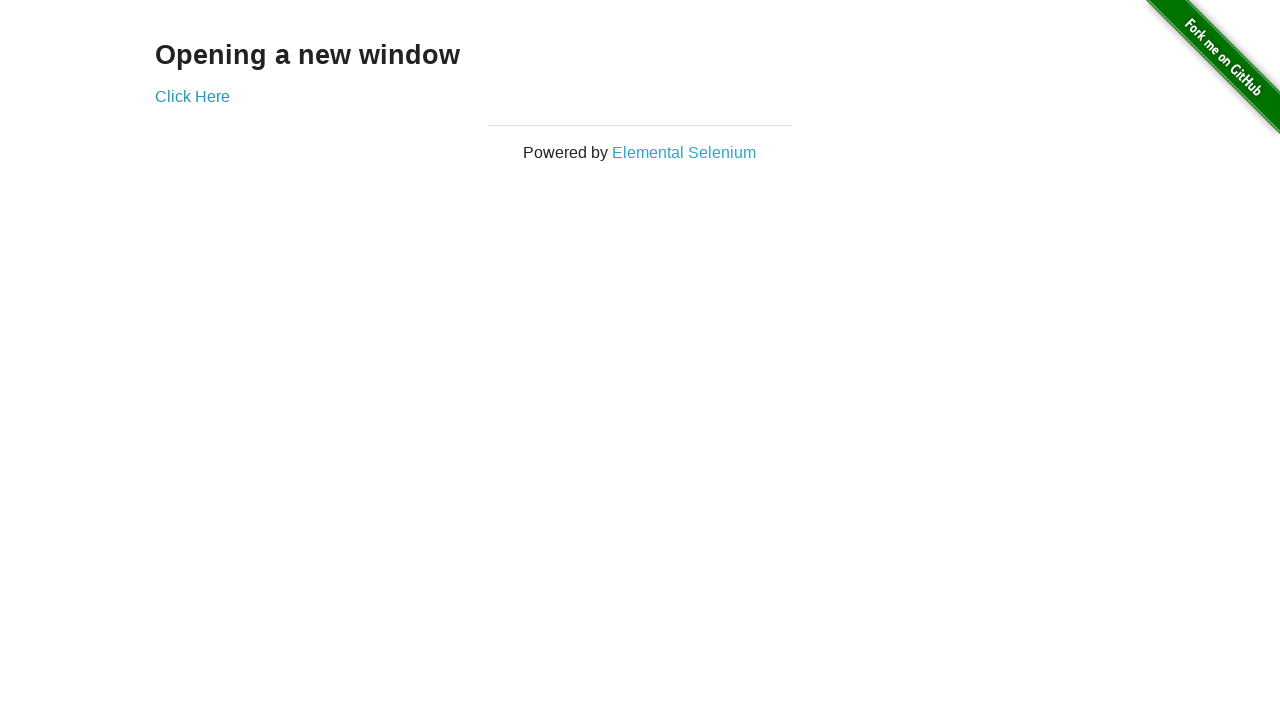

Retrieved heading from parent window: Opening a new window
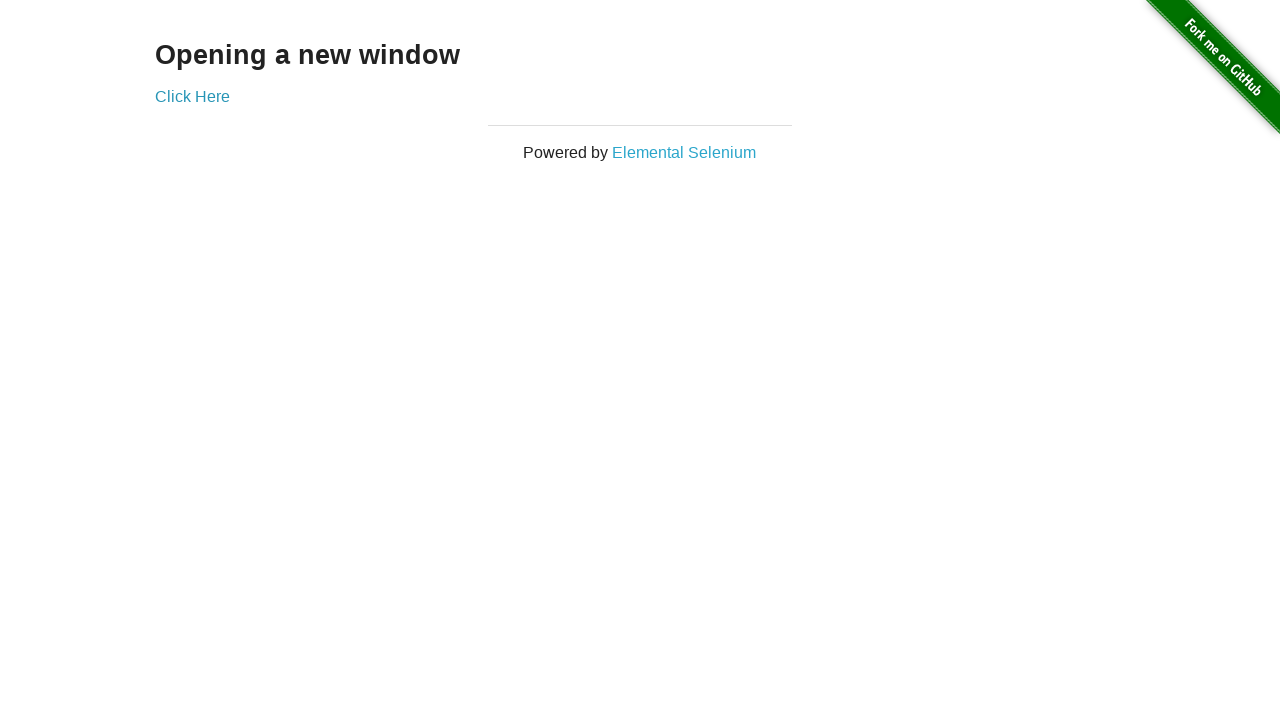

Closed the child window
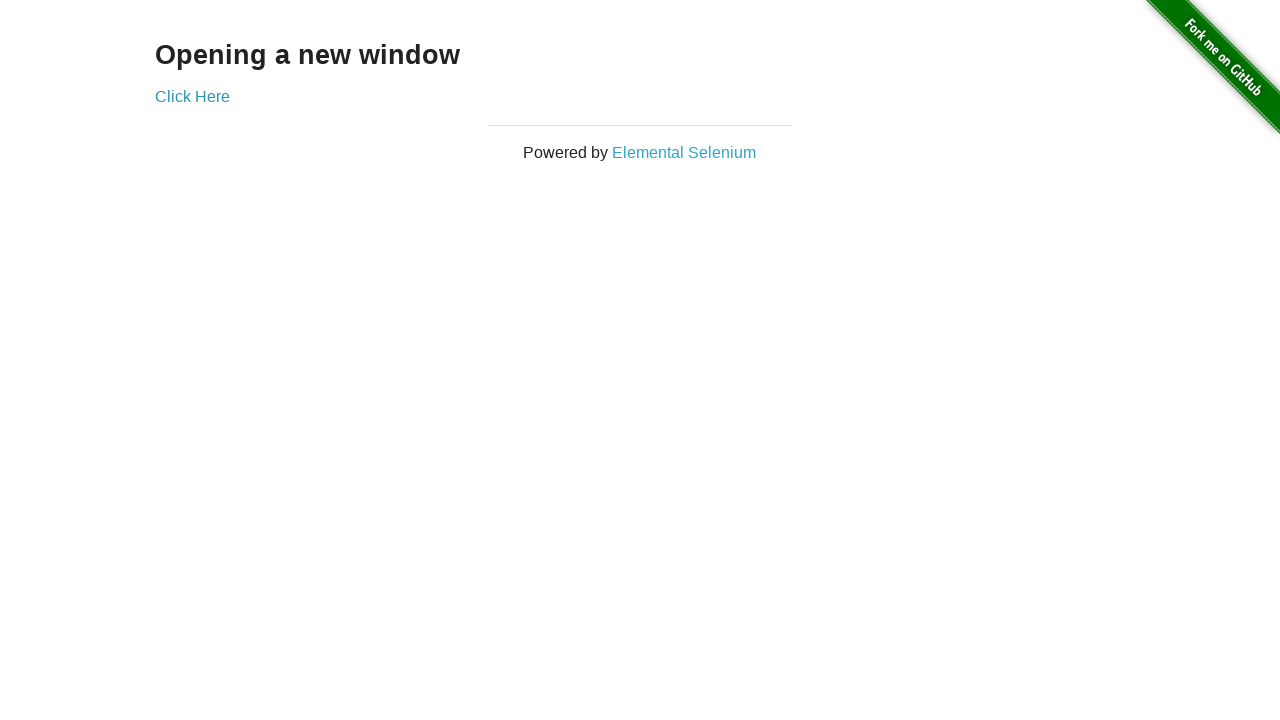

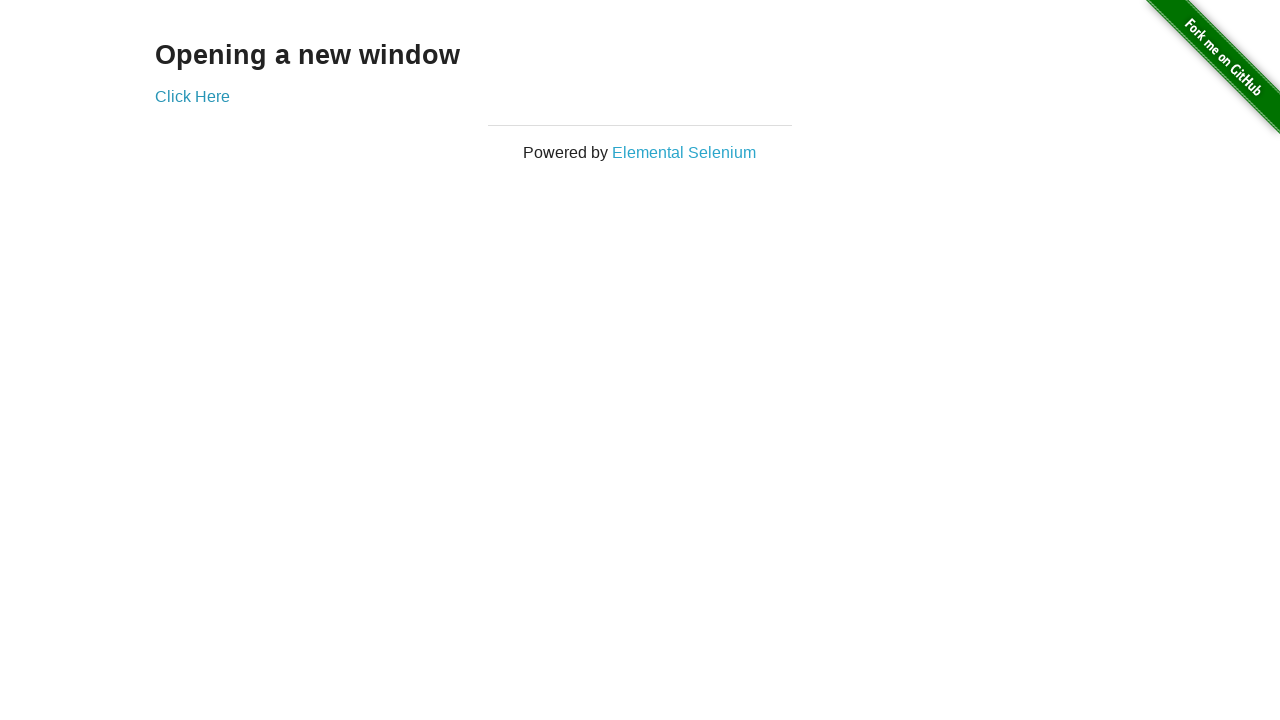